Navigates to anhtester.com and clicks on the "API Testing" section heading

Starting URL: https://anhtester.com

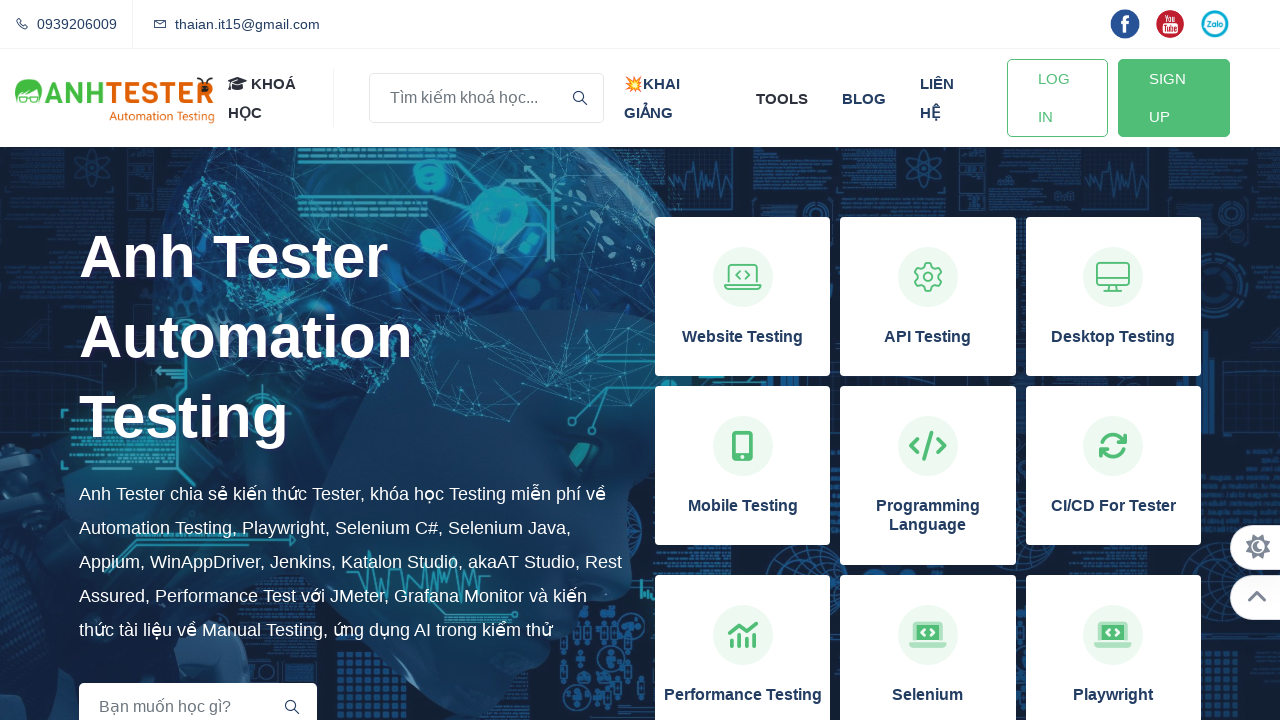

Waited for API Testing section heading to load
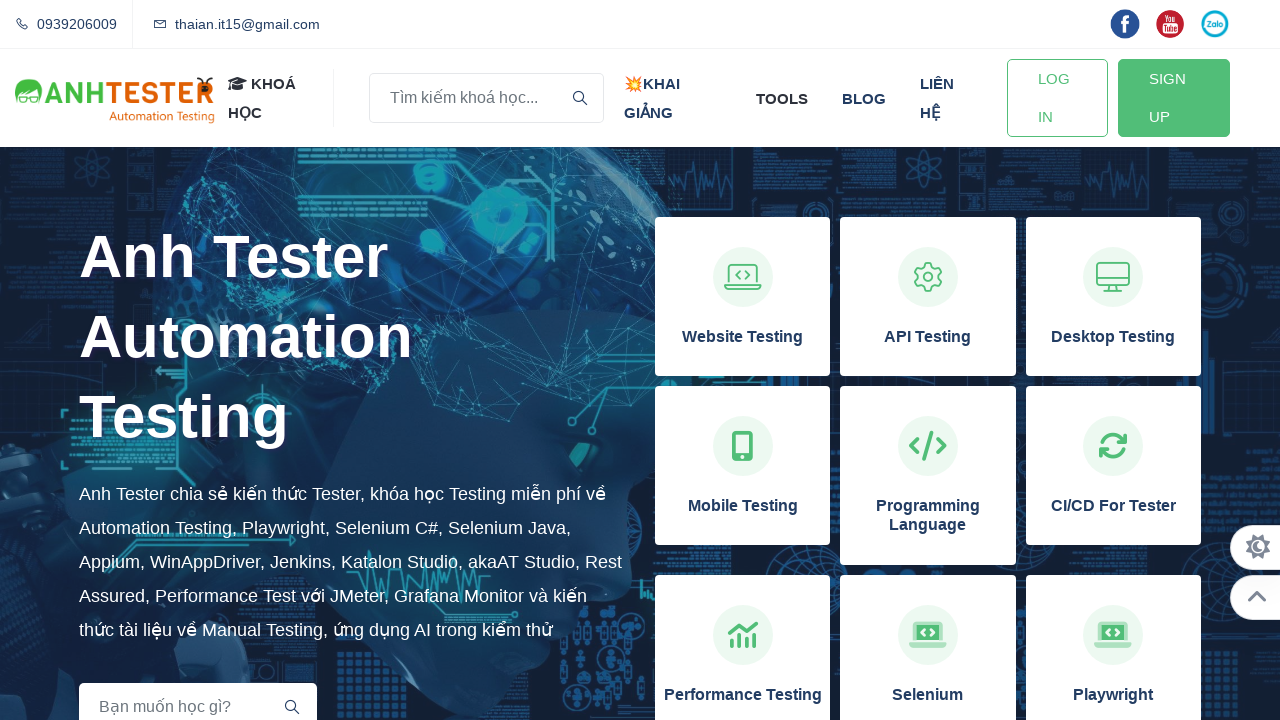

Clicked on API Testing section heading at (928, 337) on xpath=//h3[normalize-space()='API Testing']
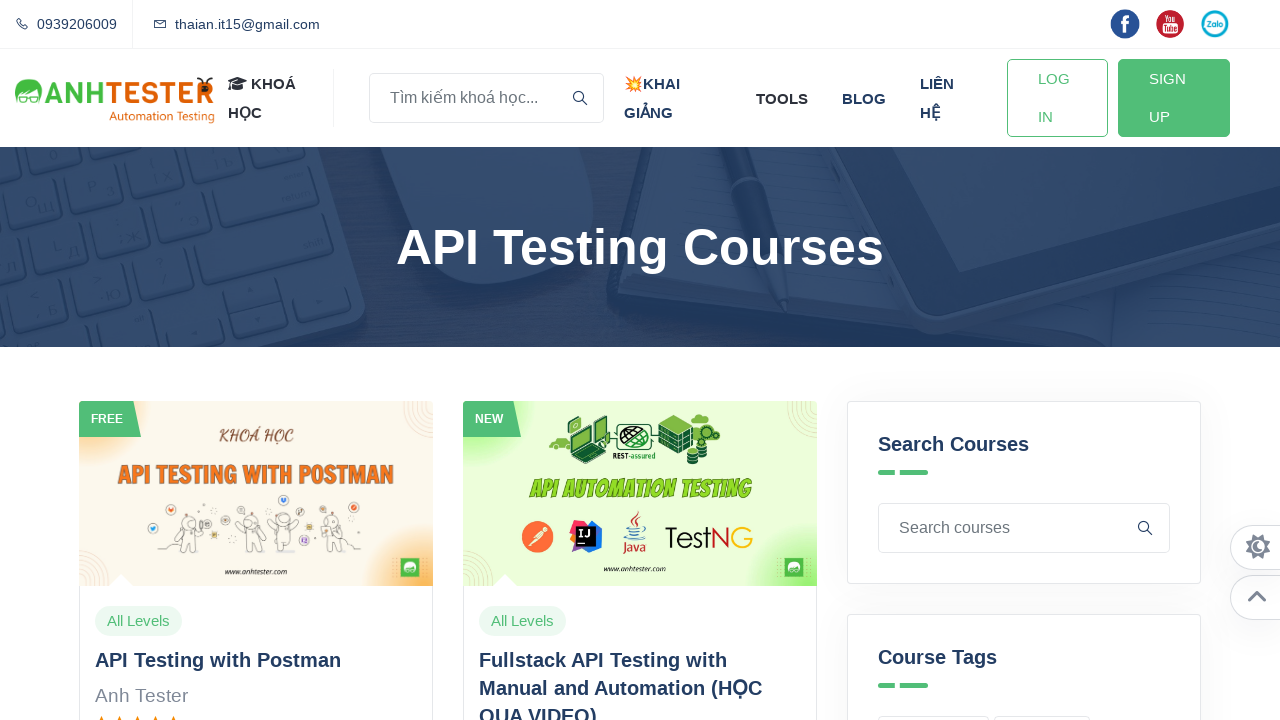

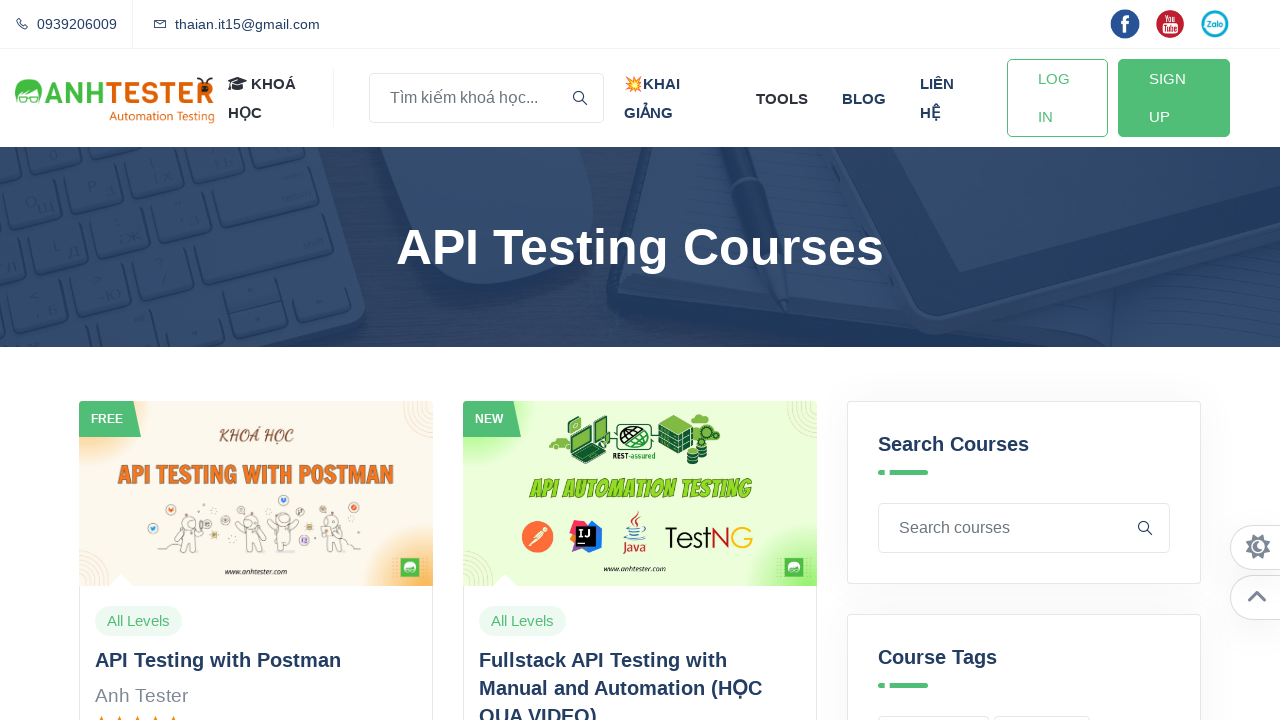